Tests a cinema preferences form with additional options - fills film/serial fields, selects all checkboxes for language preferences, selects an age range radio button, and verifies all selections are saved correctly.

Starting URL: https://lm.skillbox.cc/qa_tester/module07/practice3/

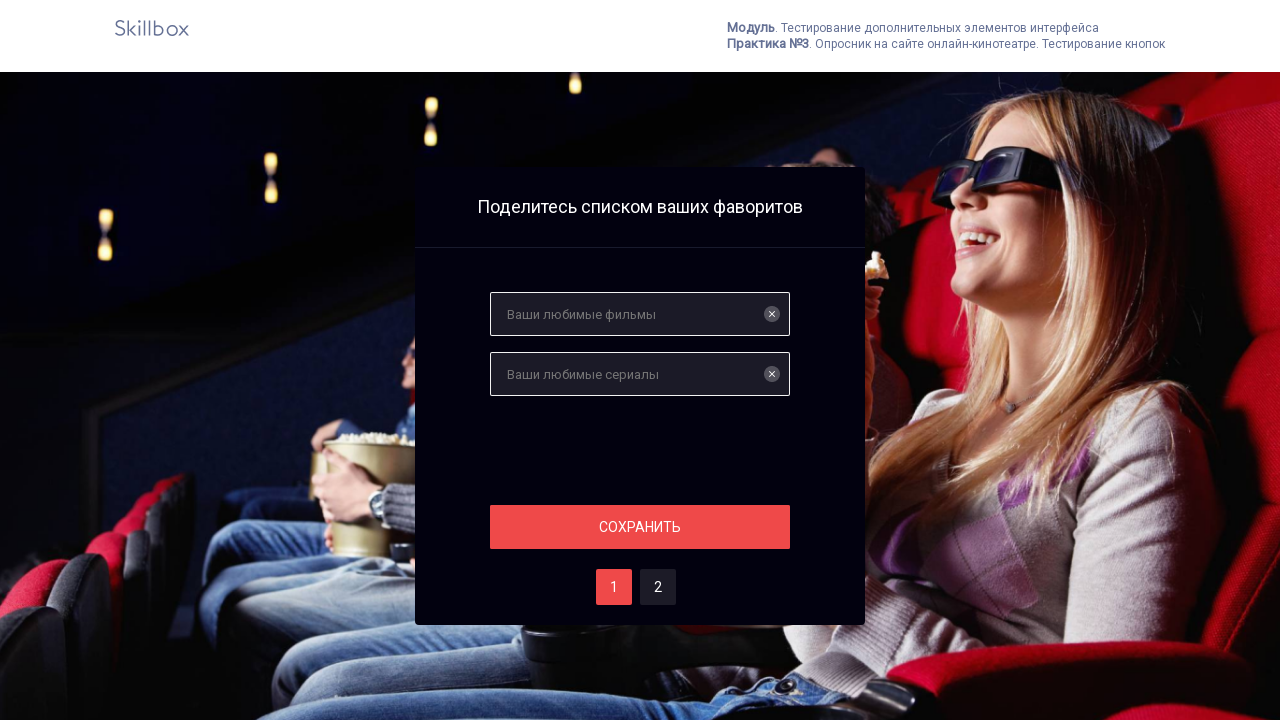

Filled favorite film field with 'Леон' on #films
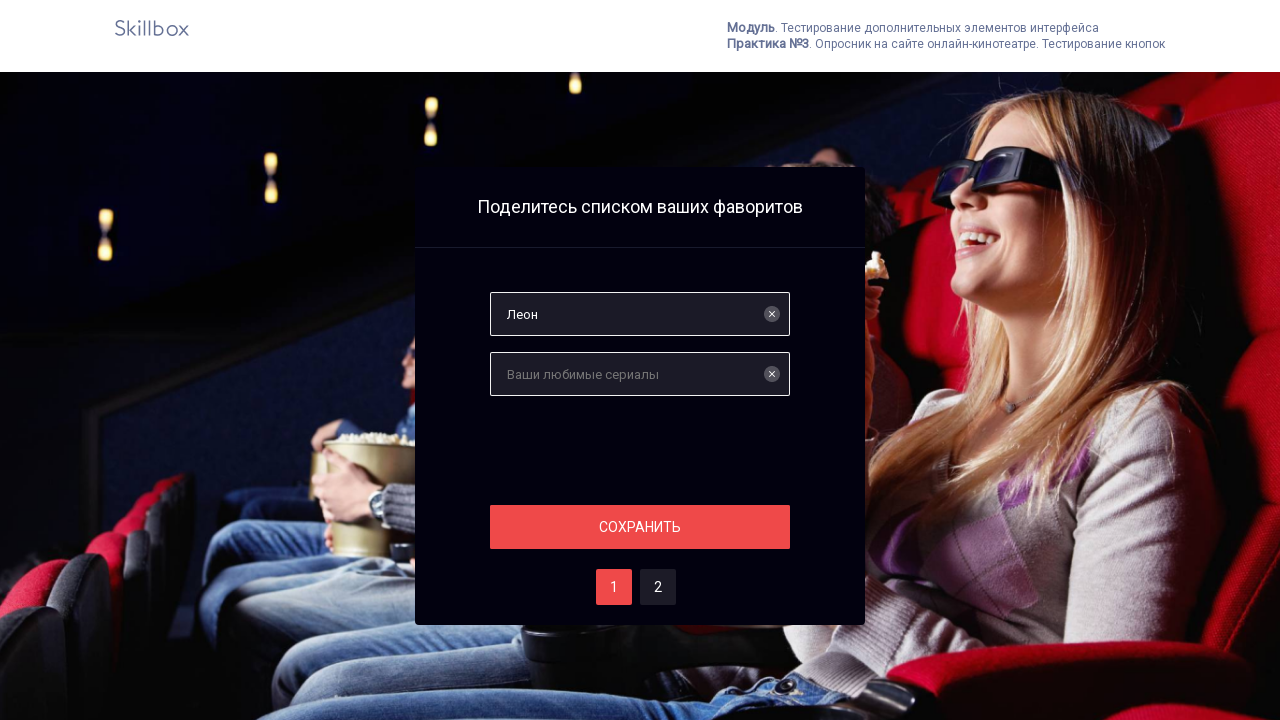

Filled favorite serial field with 'Бригада' on #serials
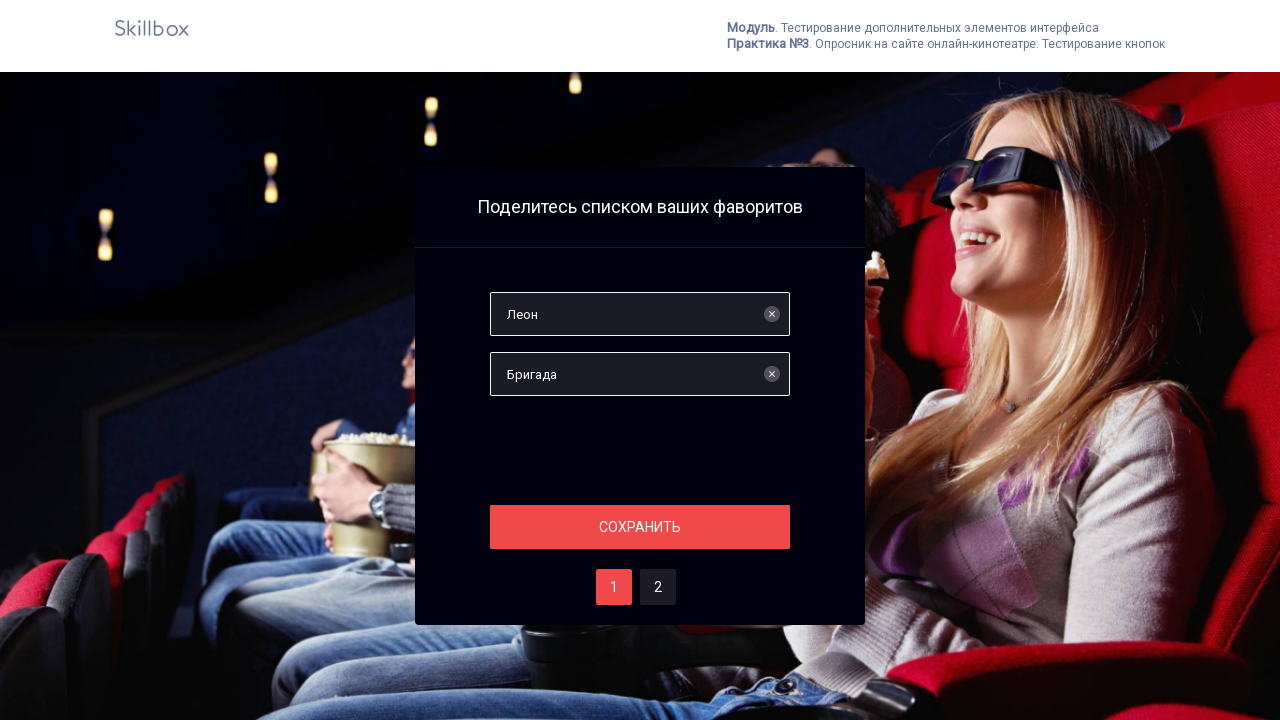

Clicked save button to save film and serial preferences at (640, 527) on #save
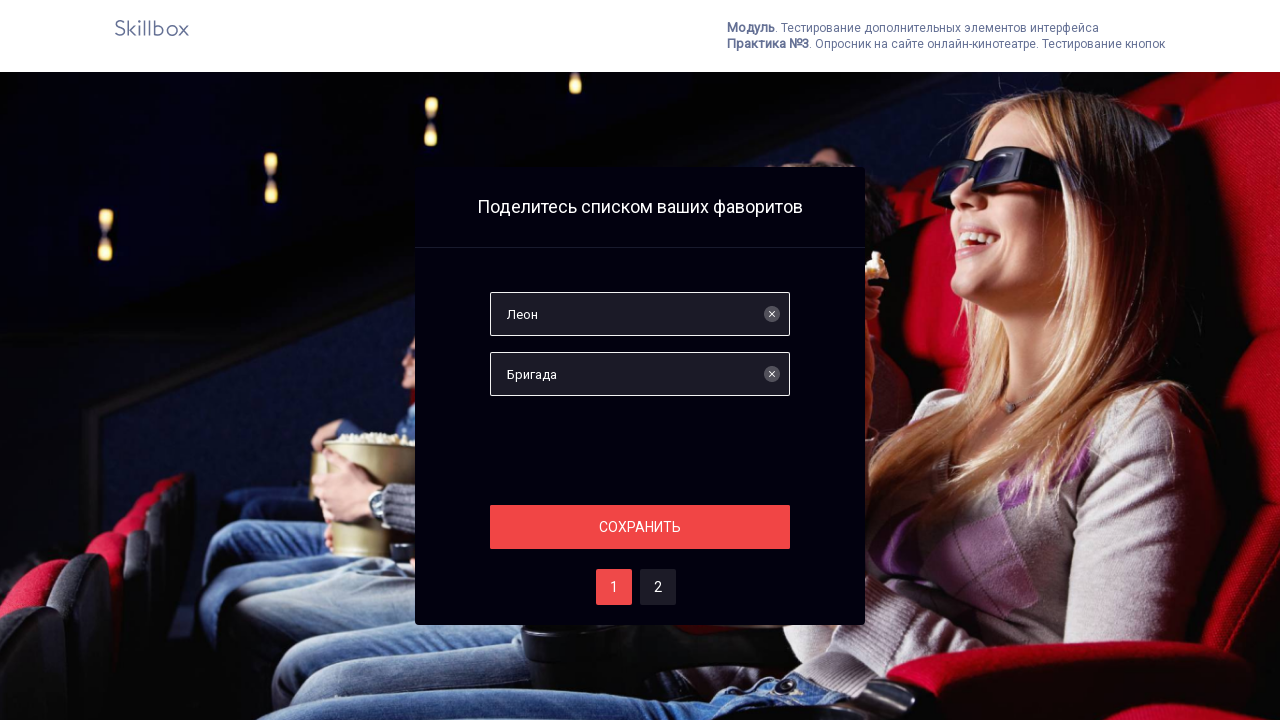

Navigated to page 2 for additional preferences at (658, 587) on #two
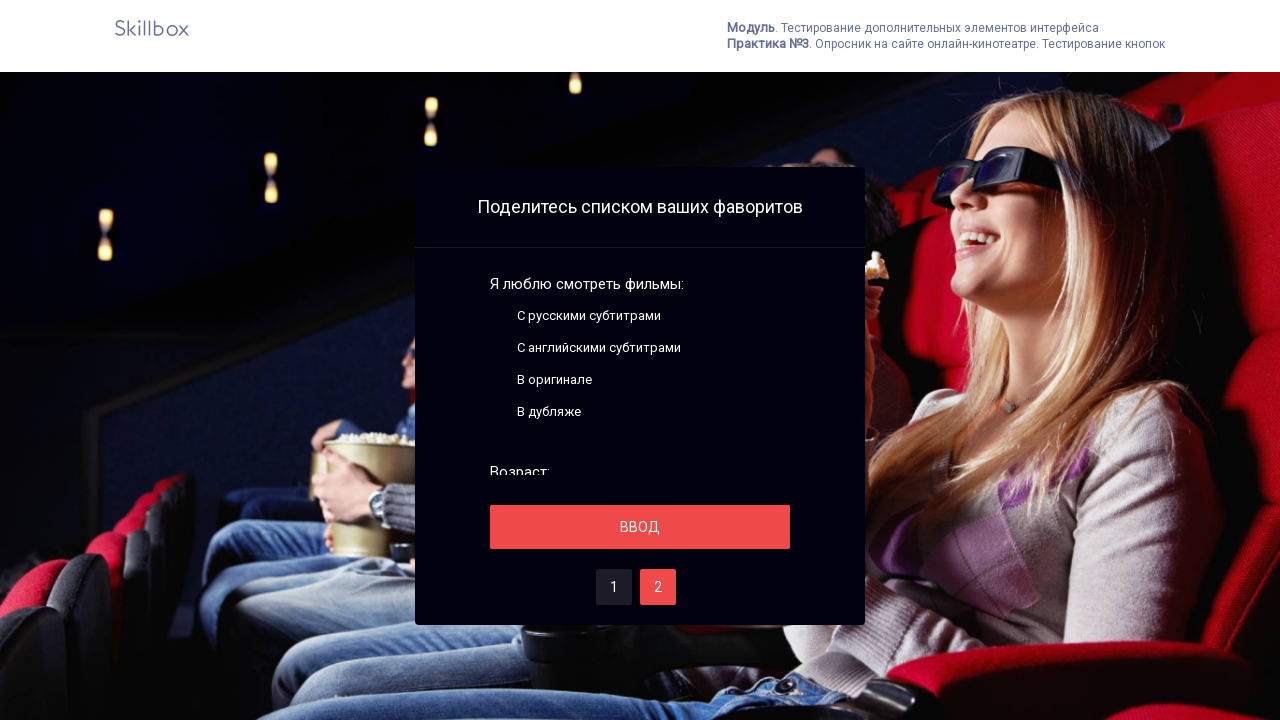

Clicked first language preference checkbox at (498, 316) on .fake-checkbox >> nth=0
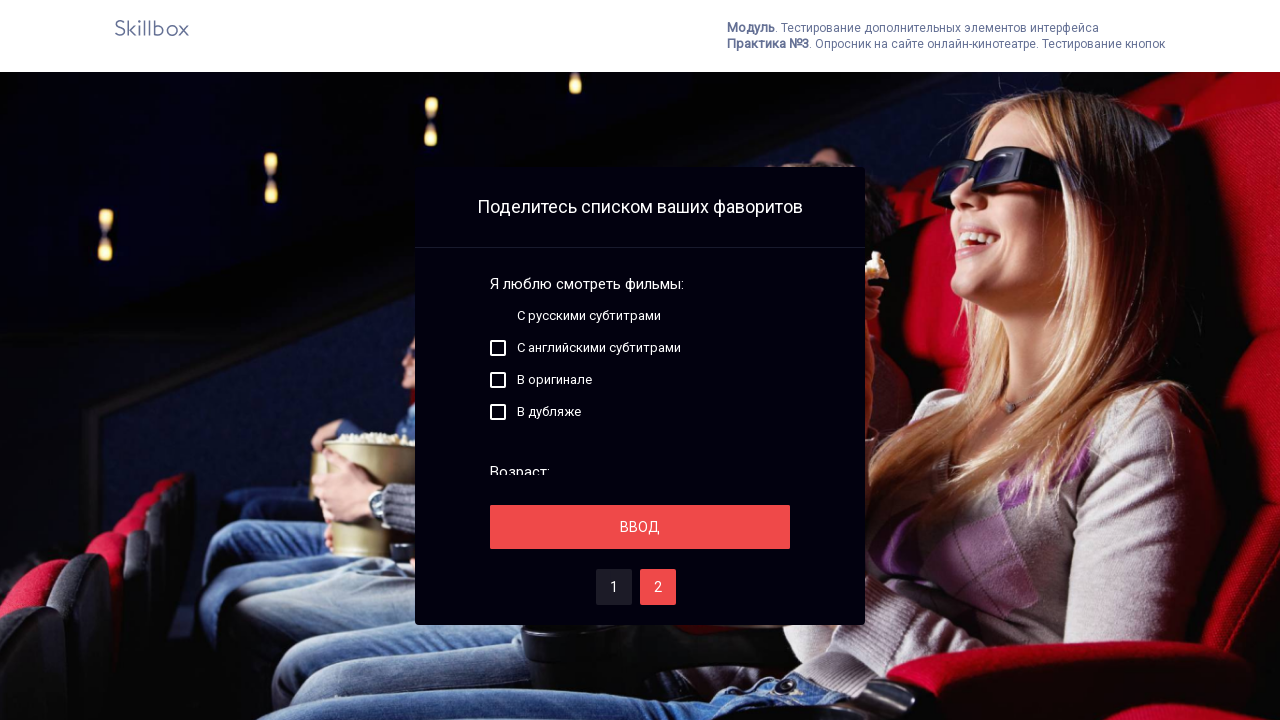

Clicked second language preference checkbox at (498, 348) on .fake-checkbox >> nth=1
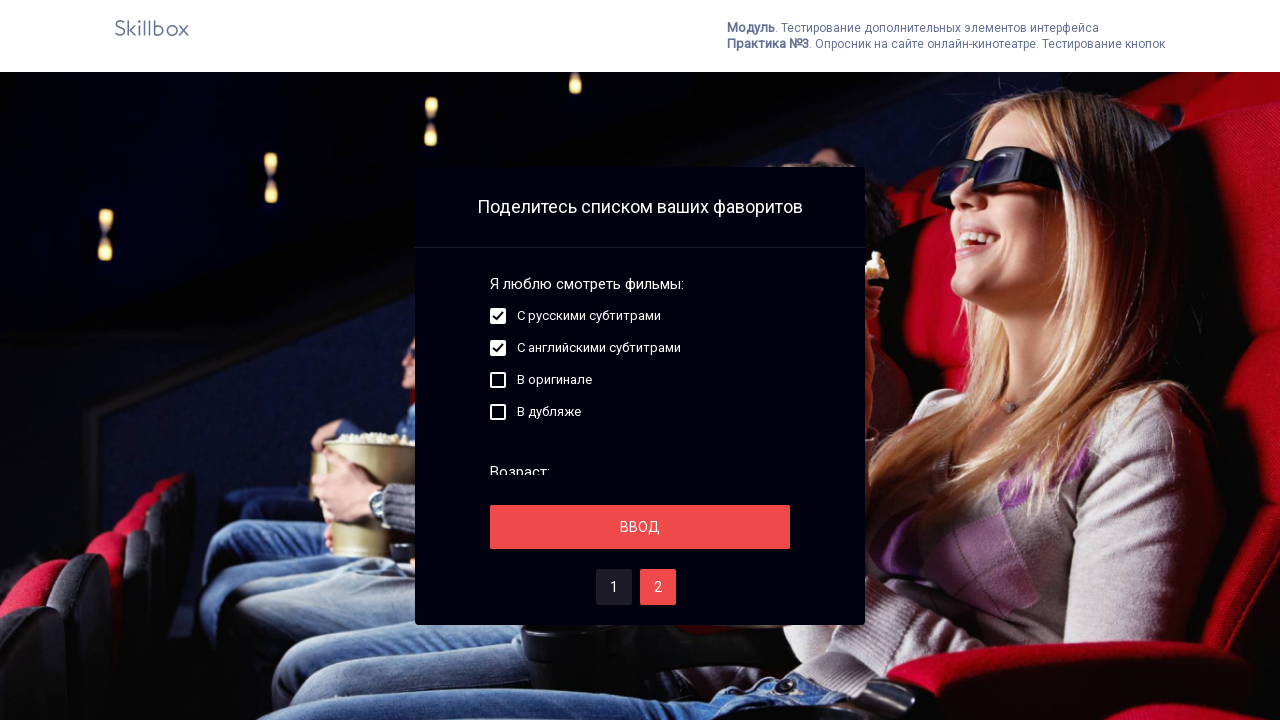

Clicked third language preference checkbox at (498, 380) on .fake-checkbox >> nth=2
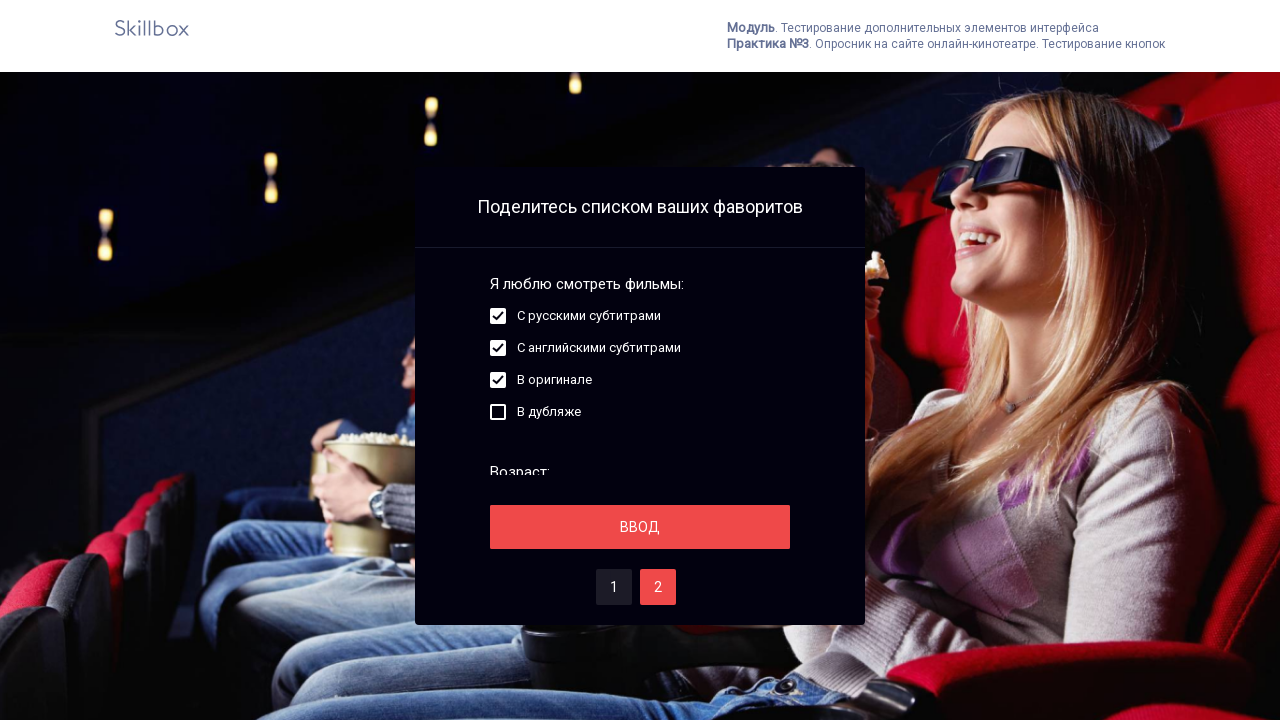

Clicked fourth language preference checkbox at (498, 412) on .fake-checkbox >> nth=3
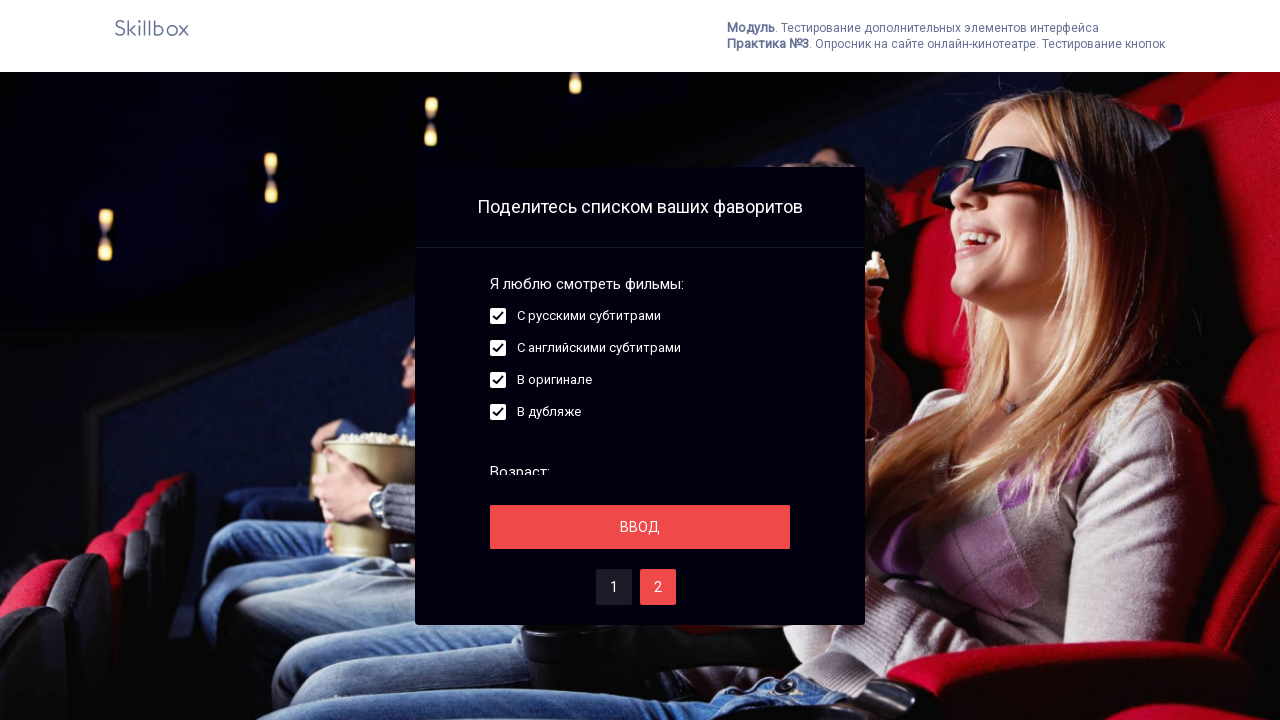

Selected third age range option via radio button at (498, 387) on .fake-radiobutton >> nth=2
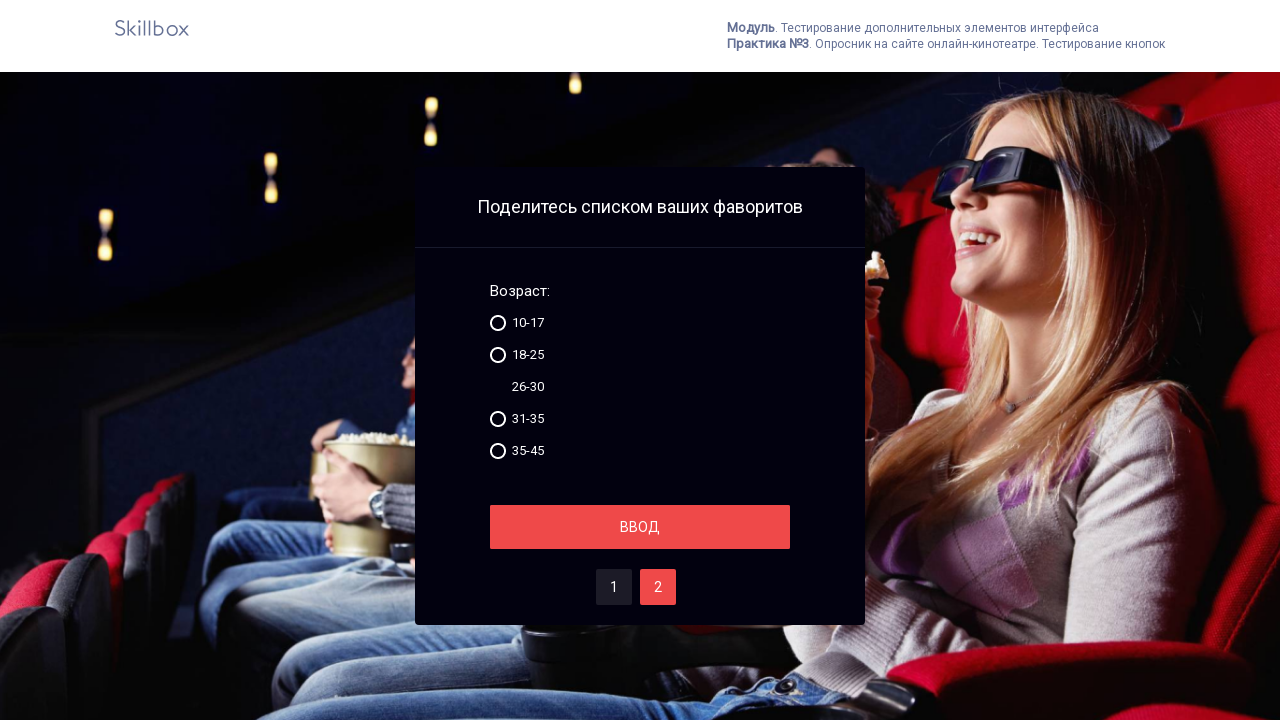

Clicked save button to save language and age preferences at (640, 527) on #save
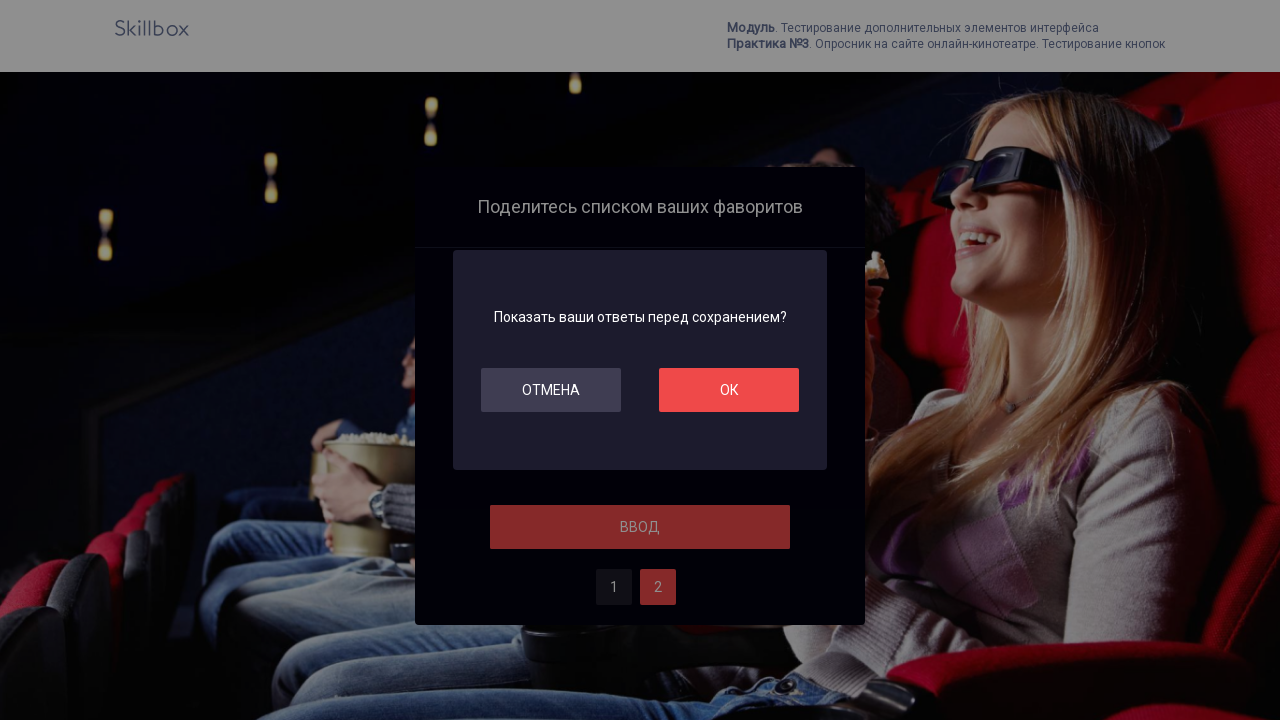

Clicked OK button to confirm submission at (729, 390) on #ok
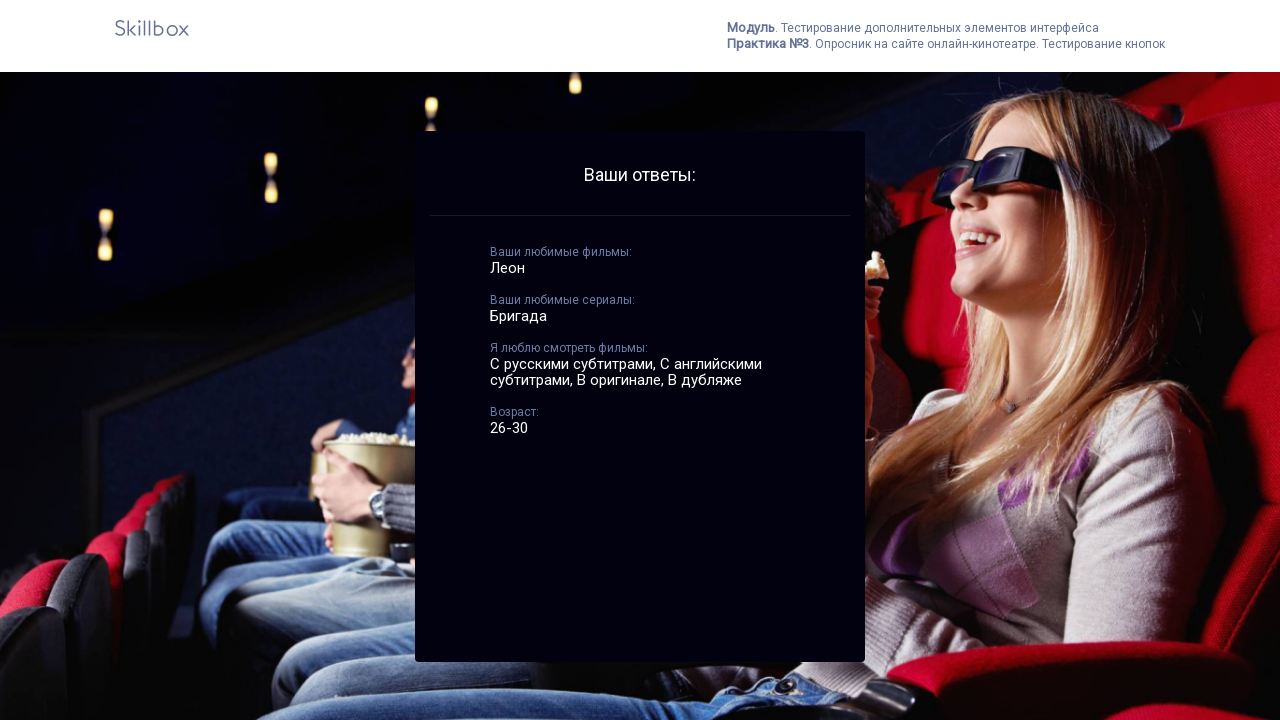

Verified best films section is displayed
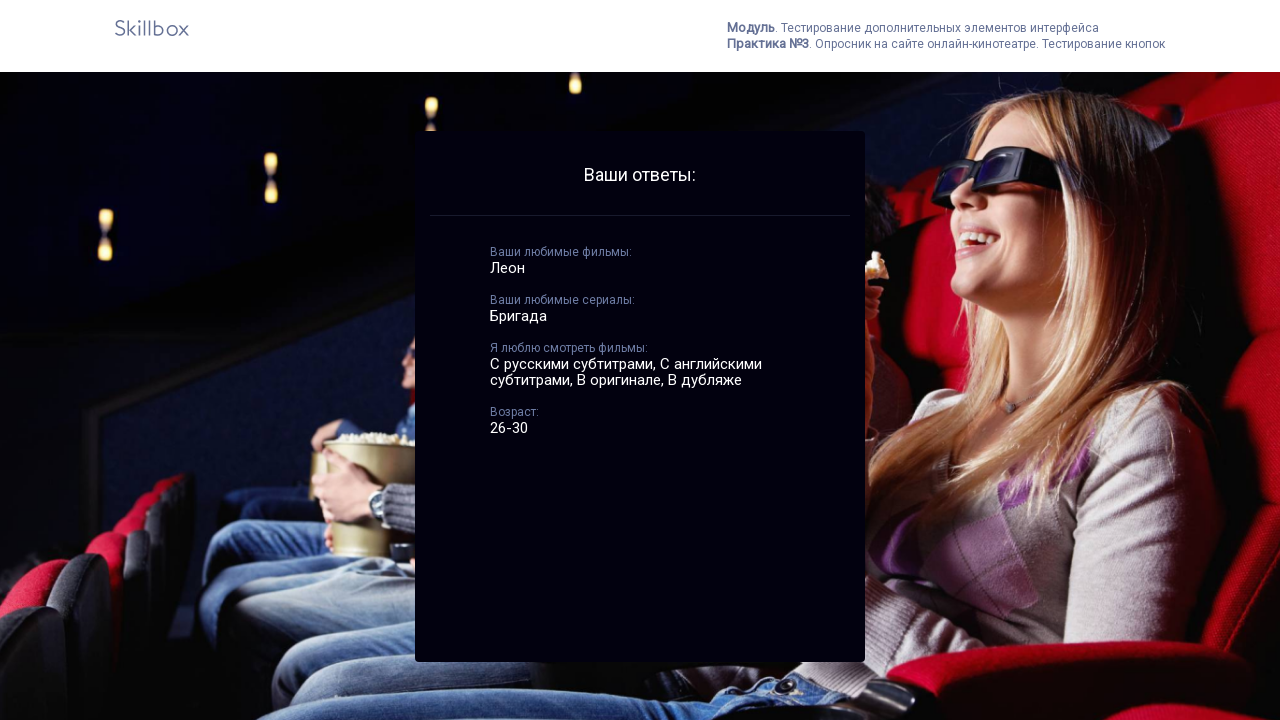

Verified best serials section is displayed
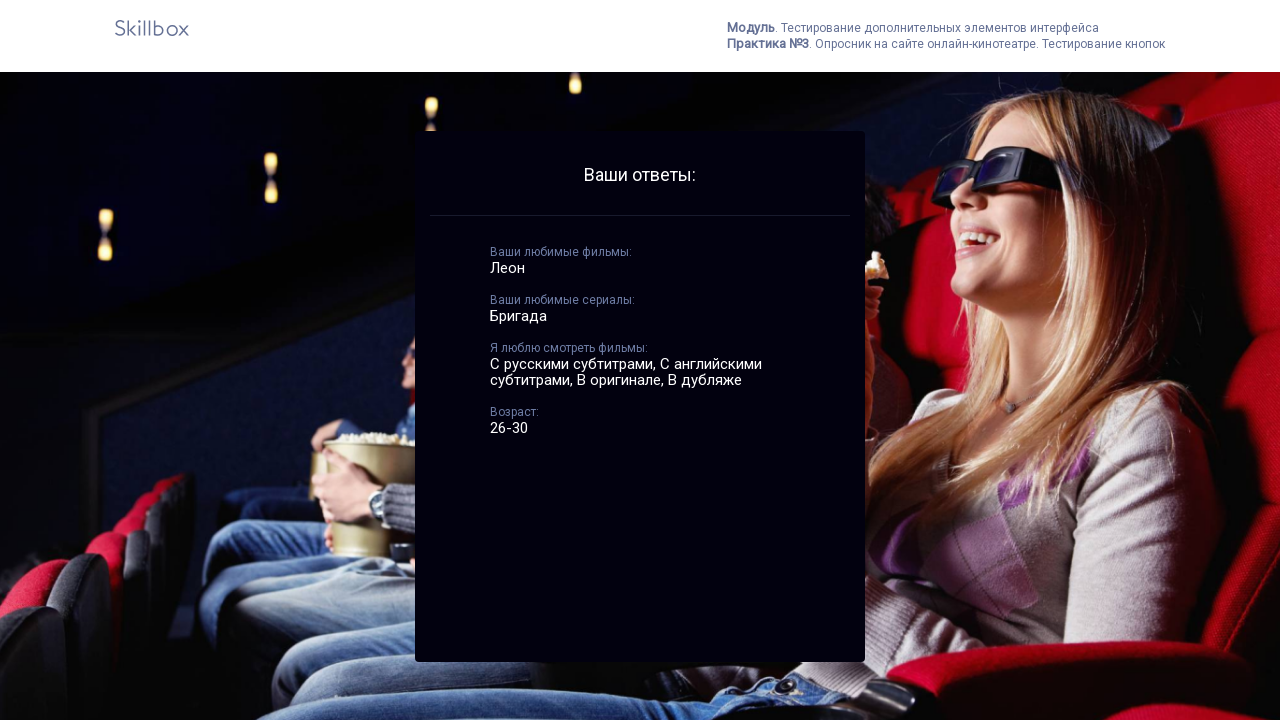

Verified language preferences section is displayed
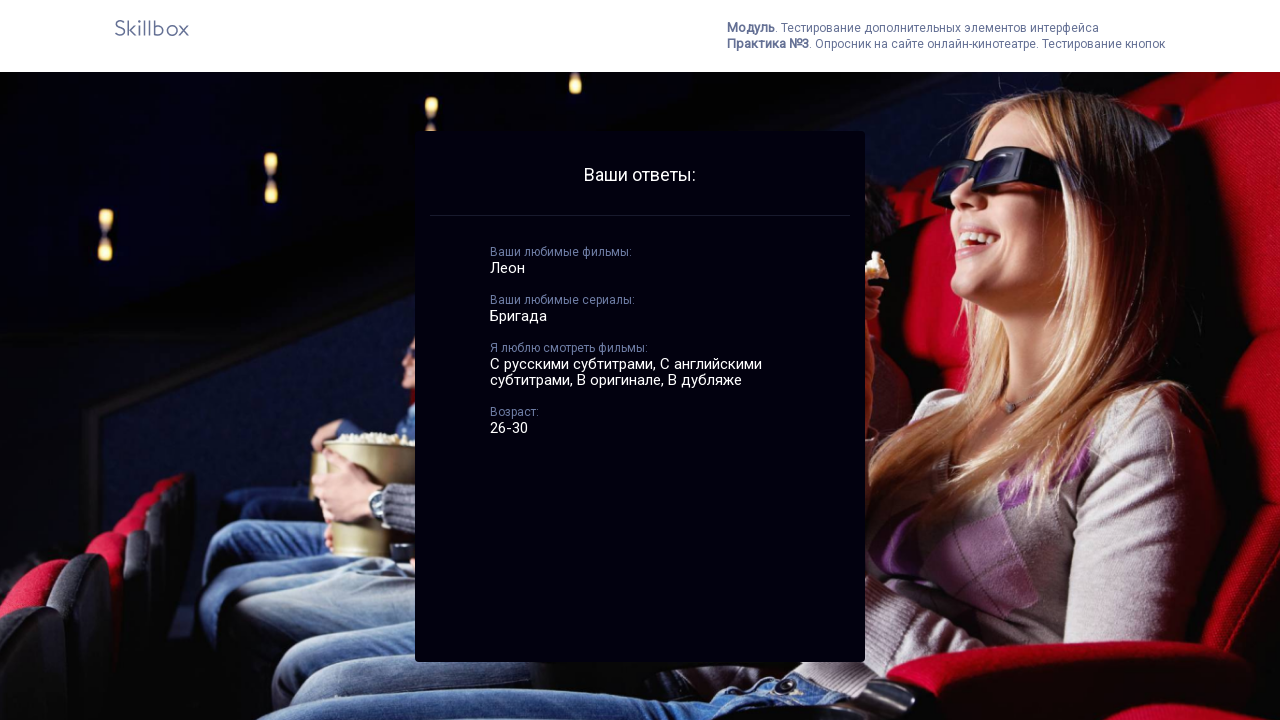

Verified age range section is displayed
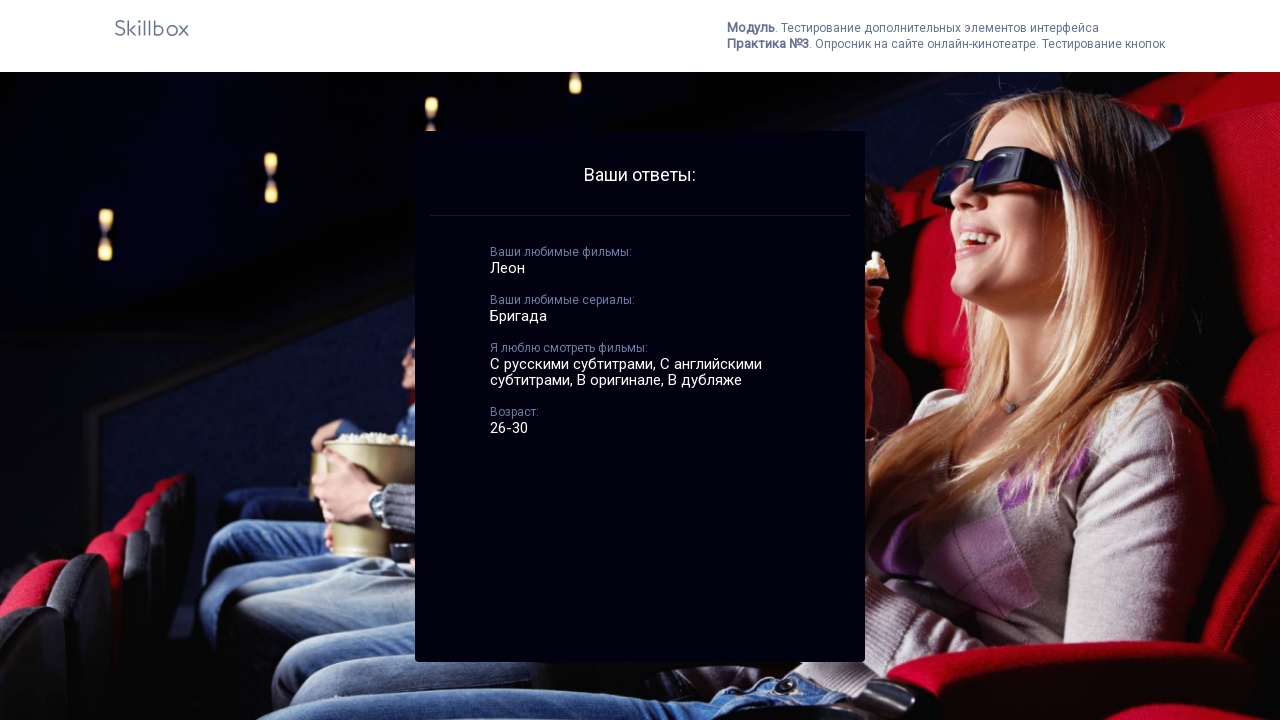

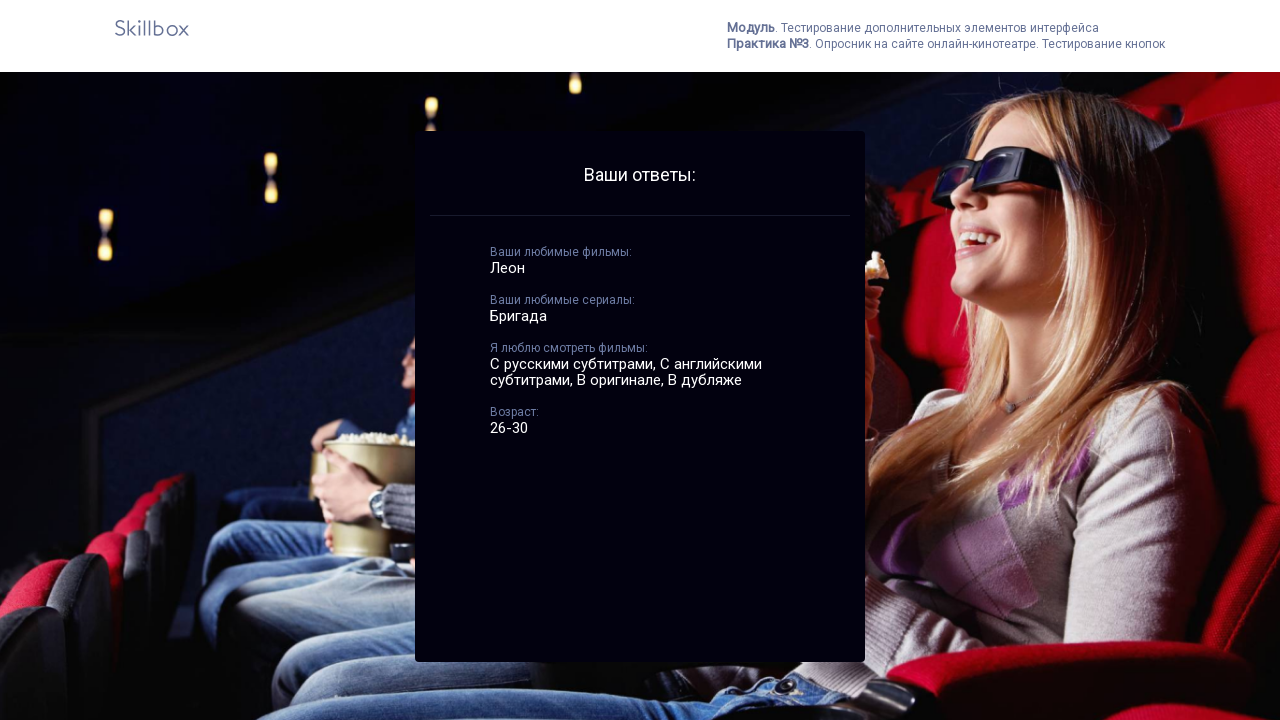